Navigates to the Cybertek practice school website and maximizes the browser window to fullscreen mode.

Starting URL: http://practice.cybertekschool.com

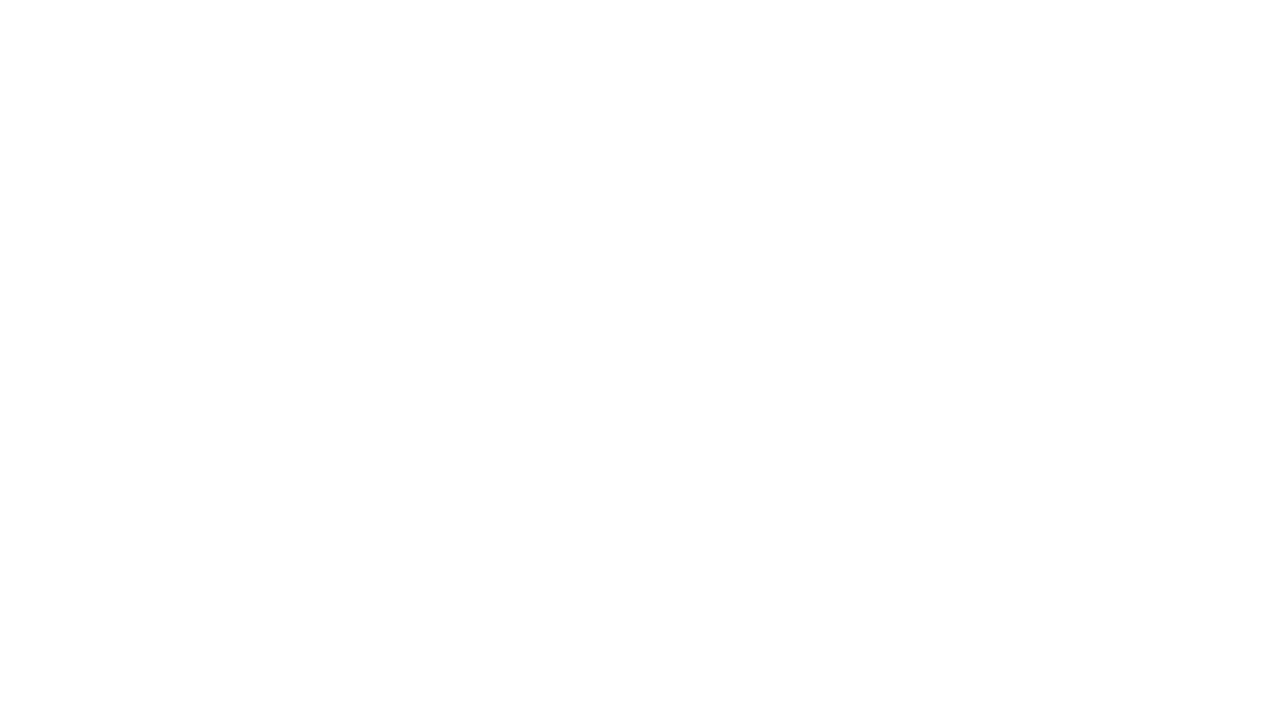

Set viewport size to 1920x1080 (fullscreen mode)
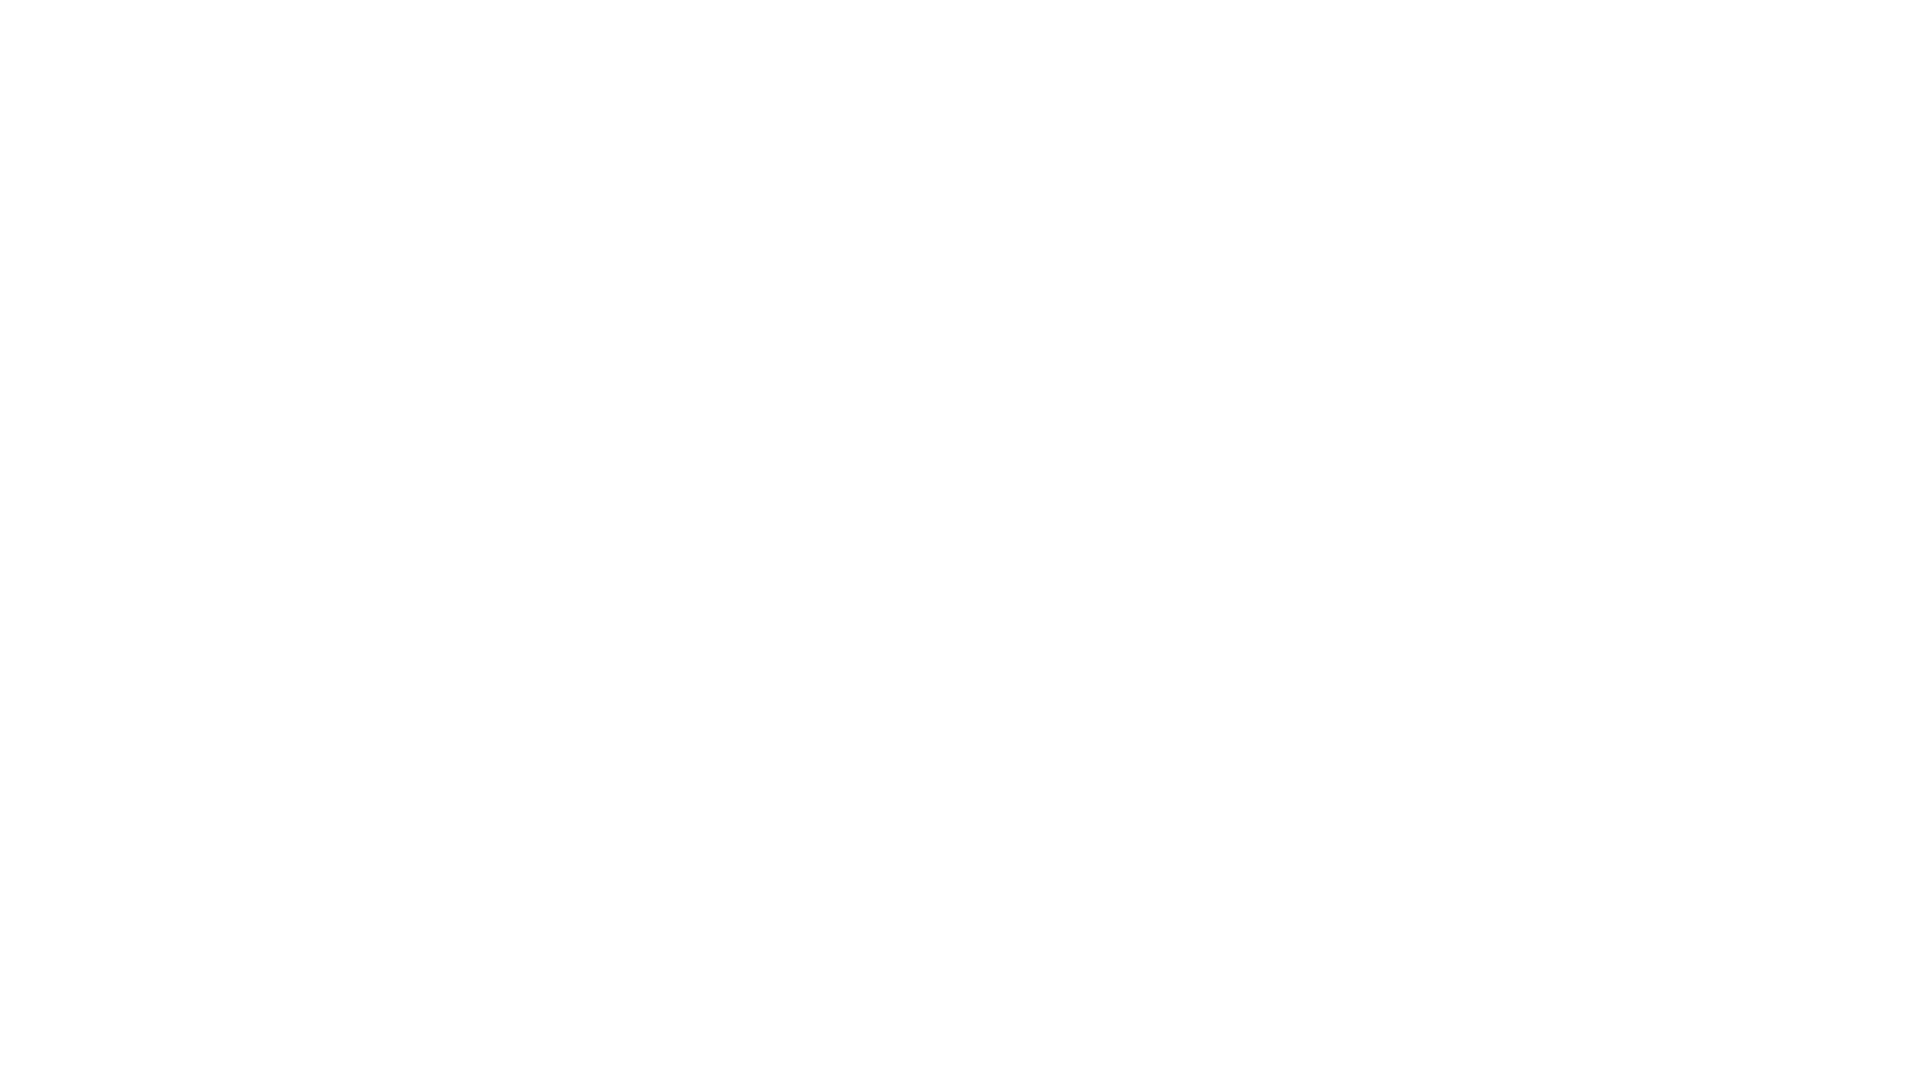

Page fully loaded (domcontentloaded state reached)
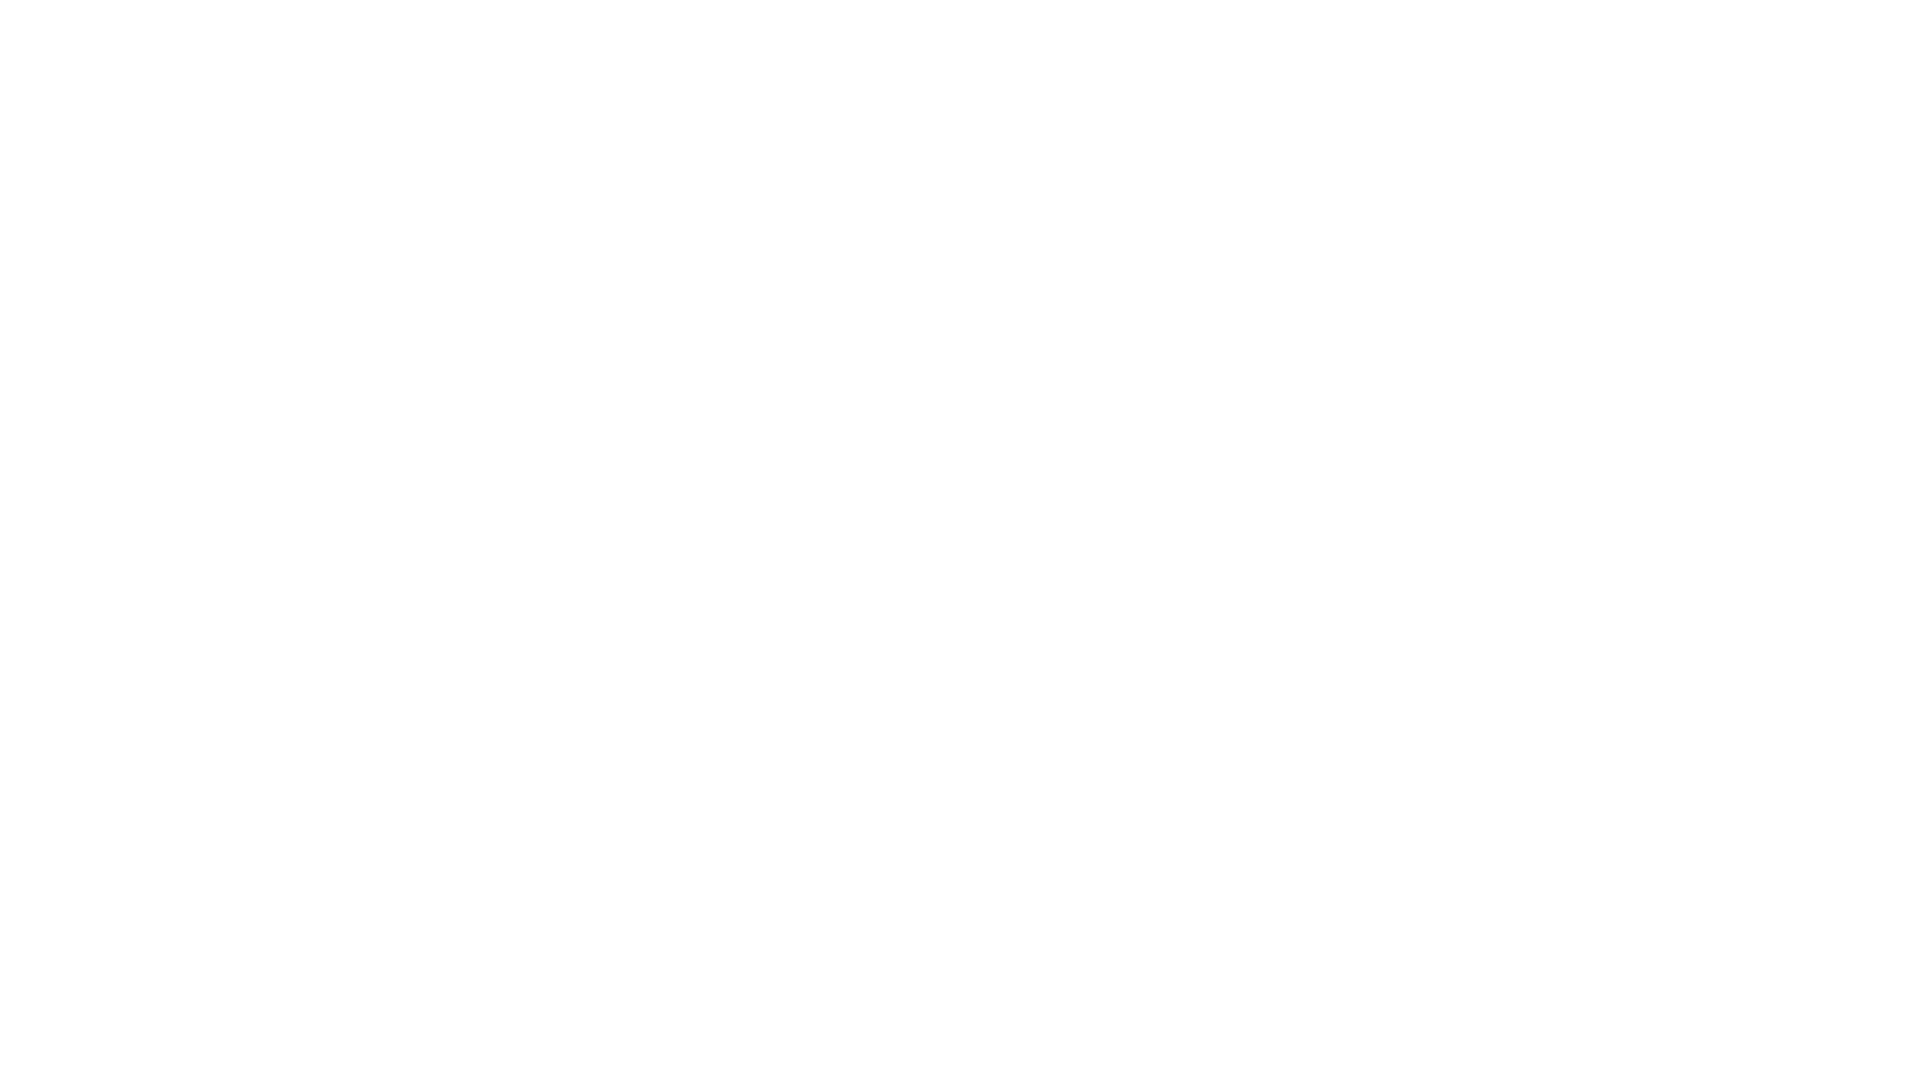

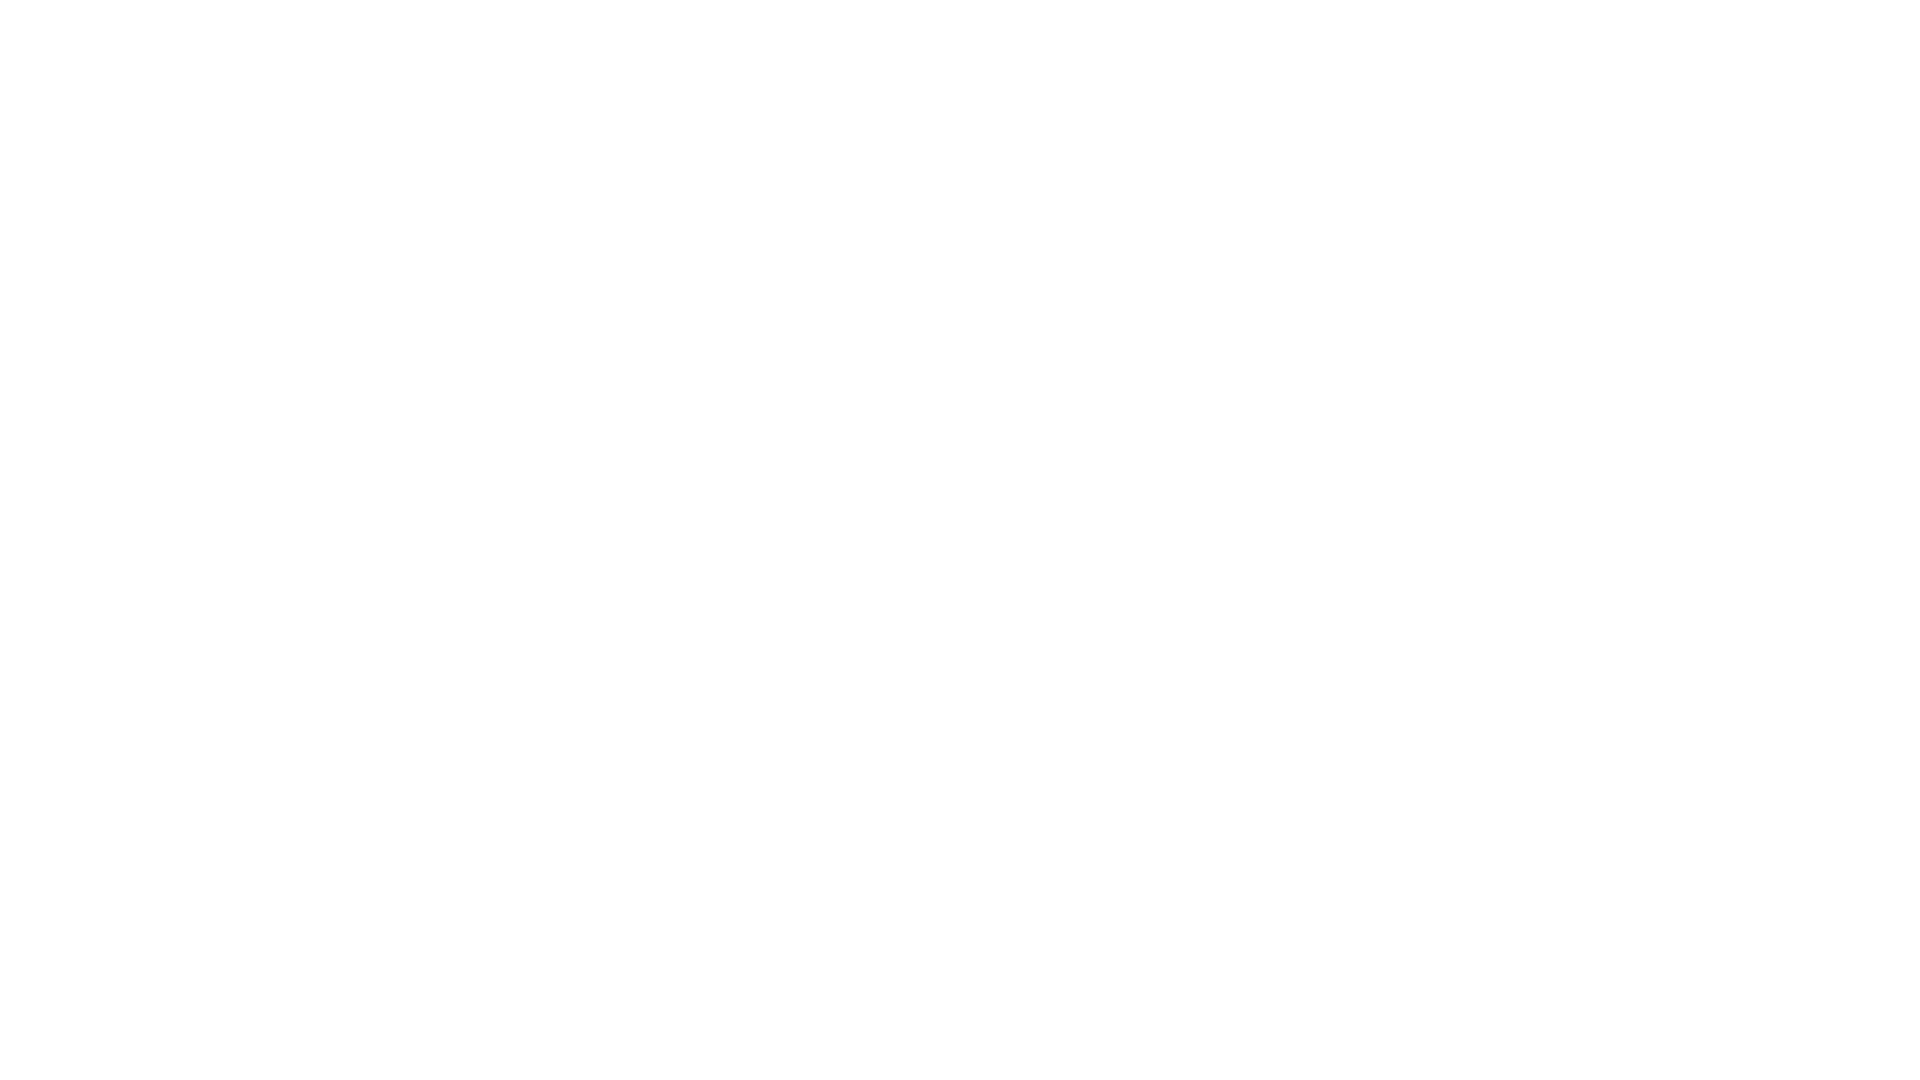